Tests dynamic loading by clicking a start button and waiting for loading icon to disappear before verifying text

Starting URL: https://automationfc.github.io/dynamic-loading/

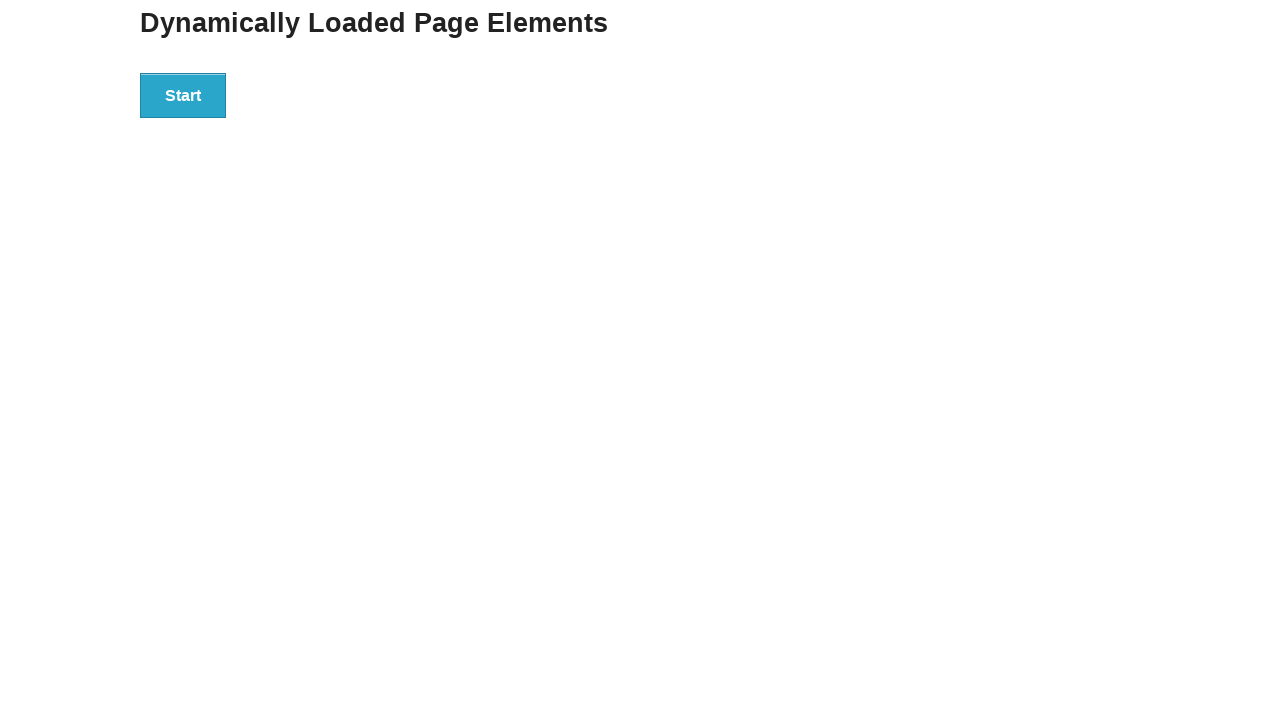

Clicked Start button to trigger dynamic loading at (183, 95) on div#start>button
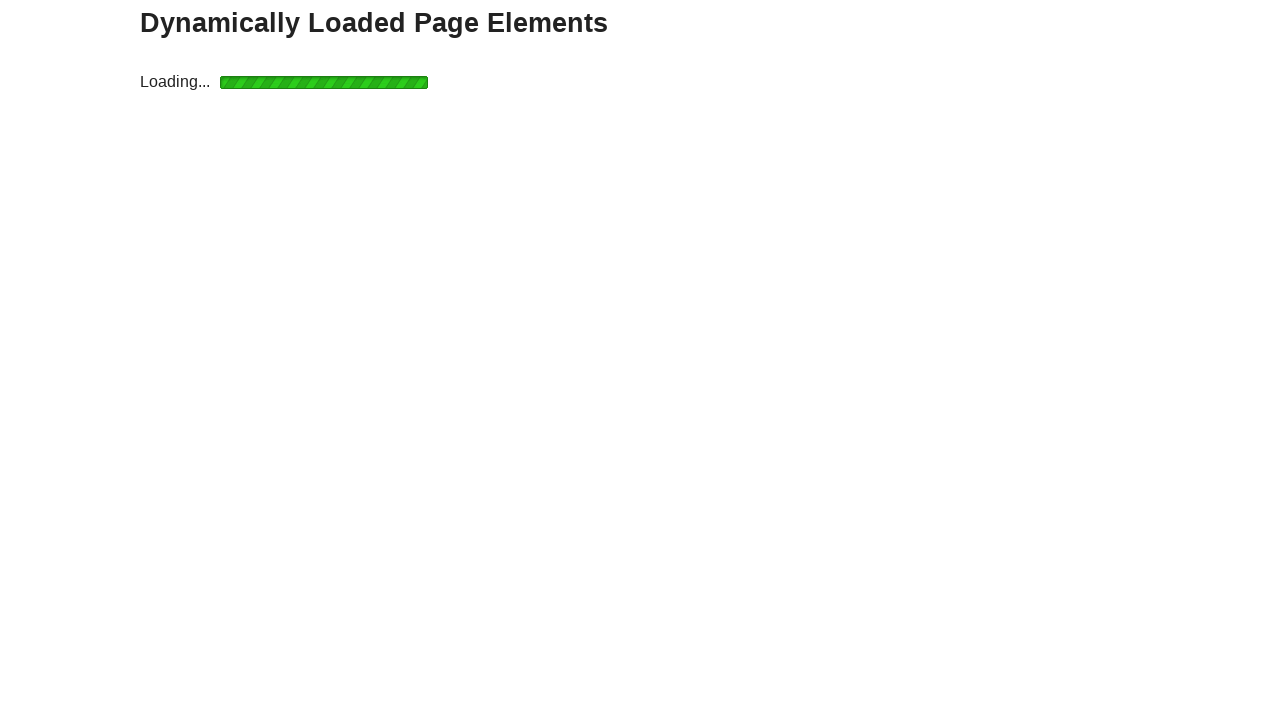

Waited for loading icon to disappear
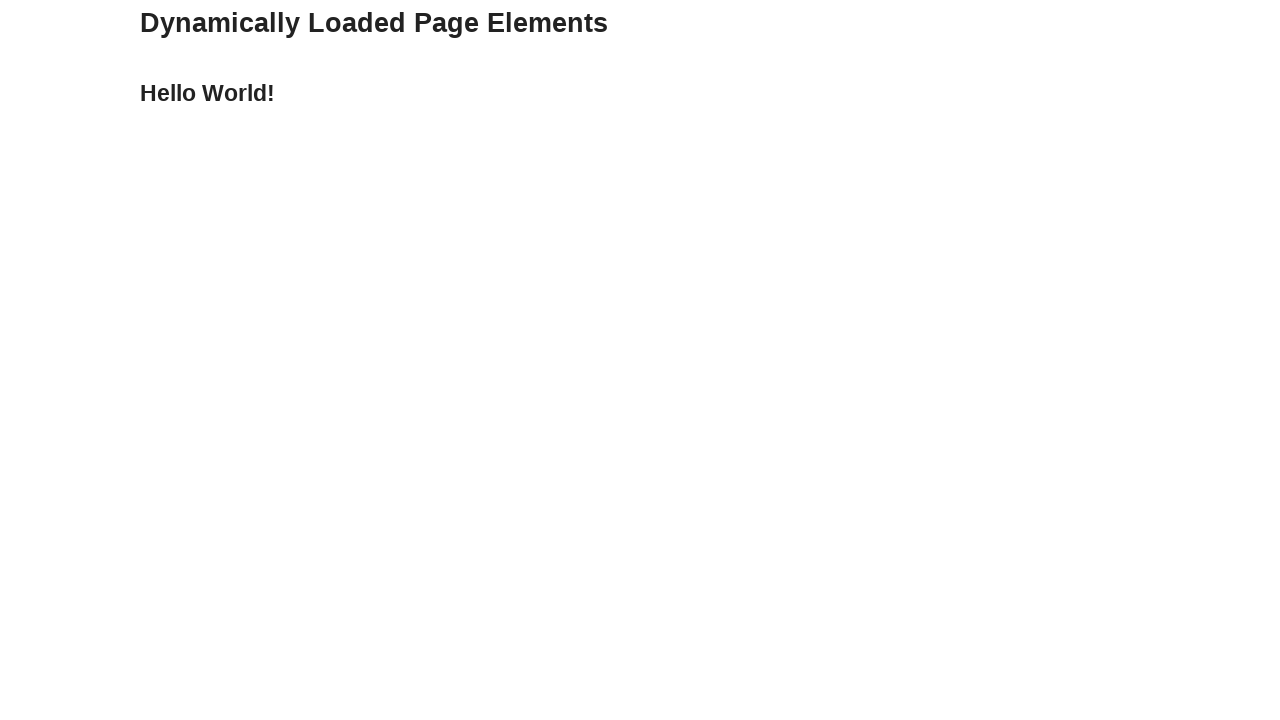

Verified that 'Hello World!' text appeared after loading completed
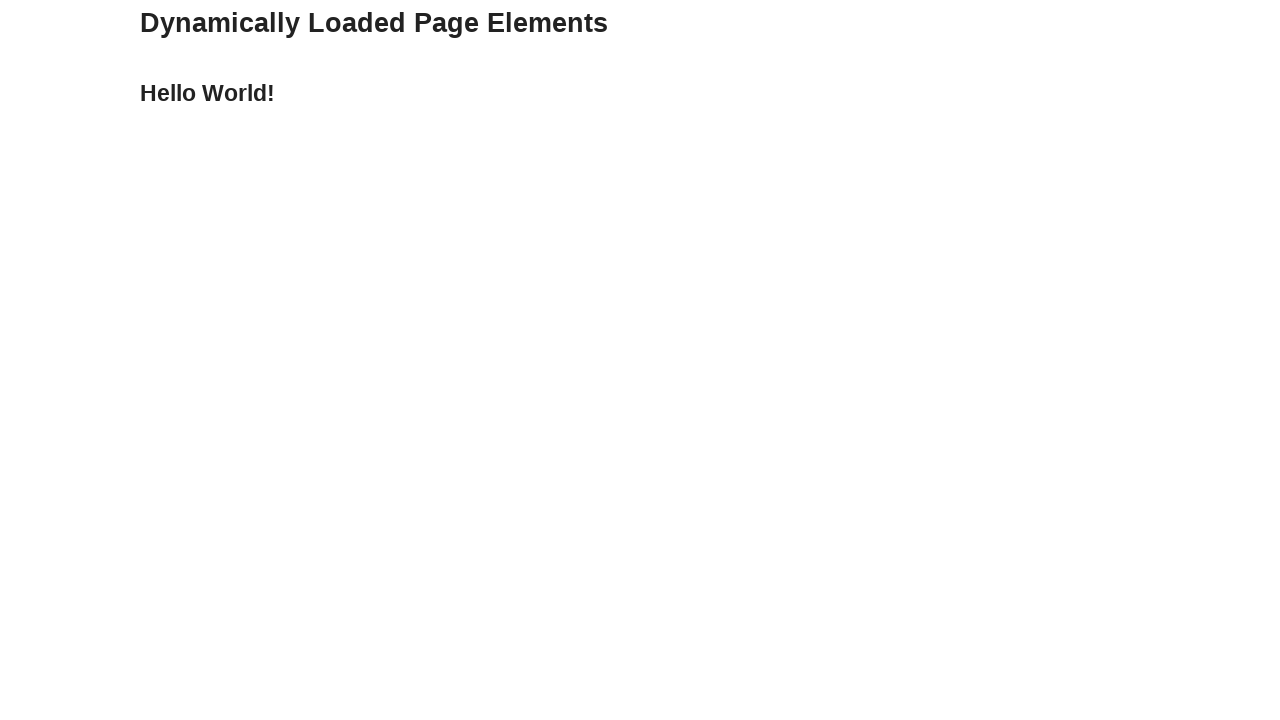

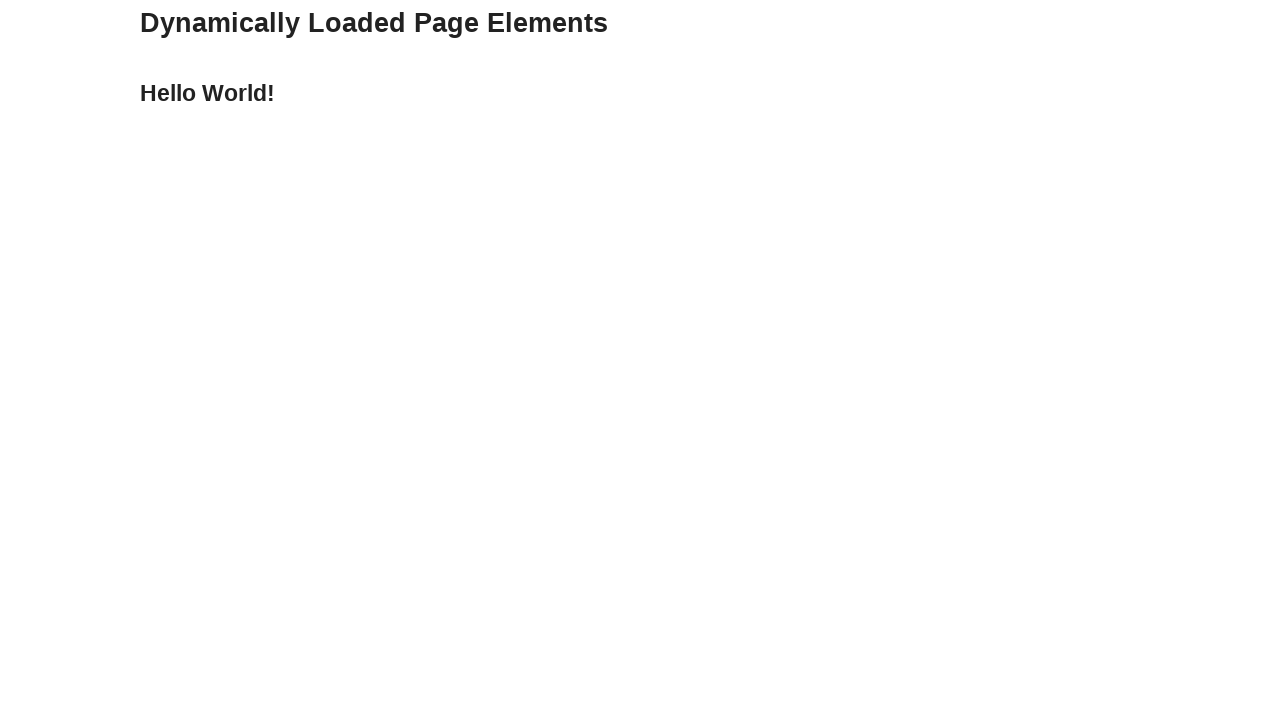